Tests synchronization by clicking a button and checking if checkbox elements exist in the DOM

Starting URL: https://atidcollege.co.il/Xamples/ex_synchronization.html

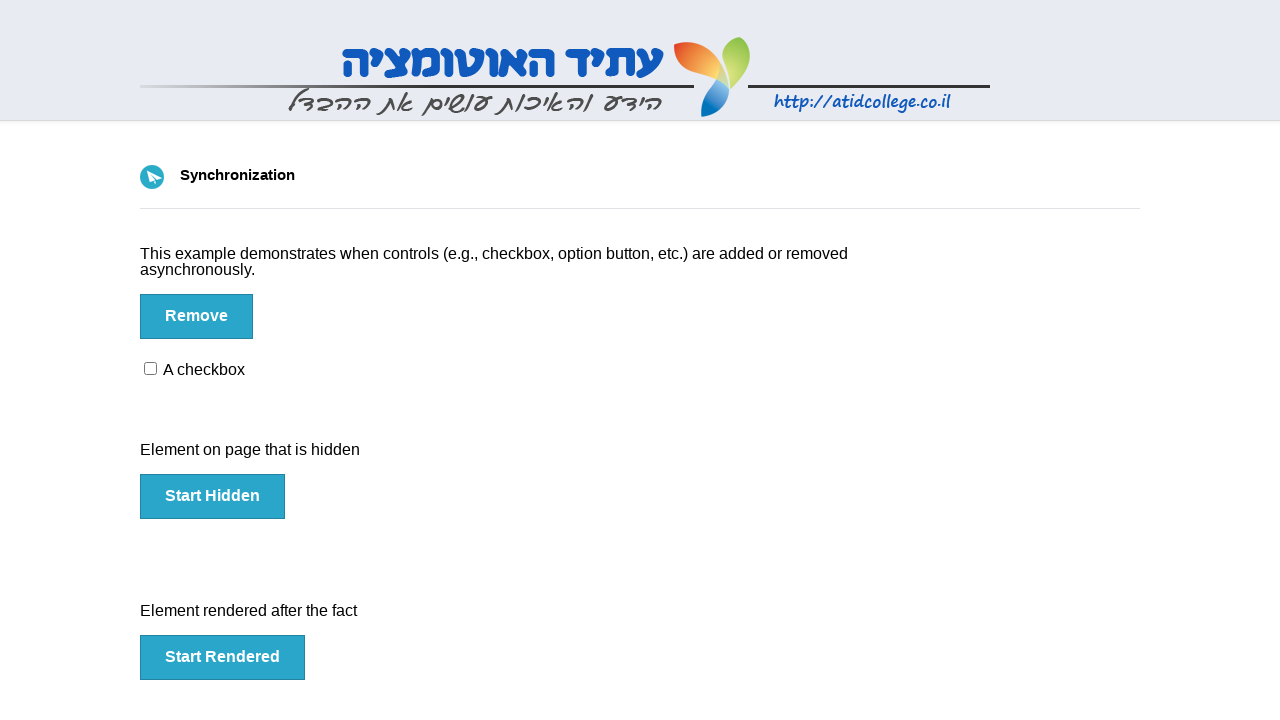

Navigated to synchronization test page
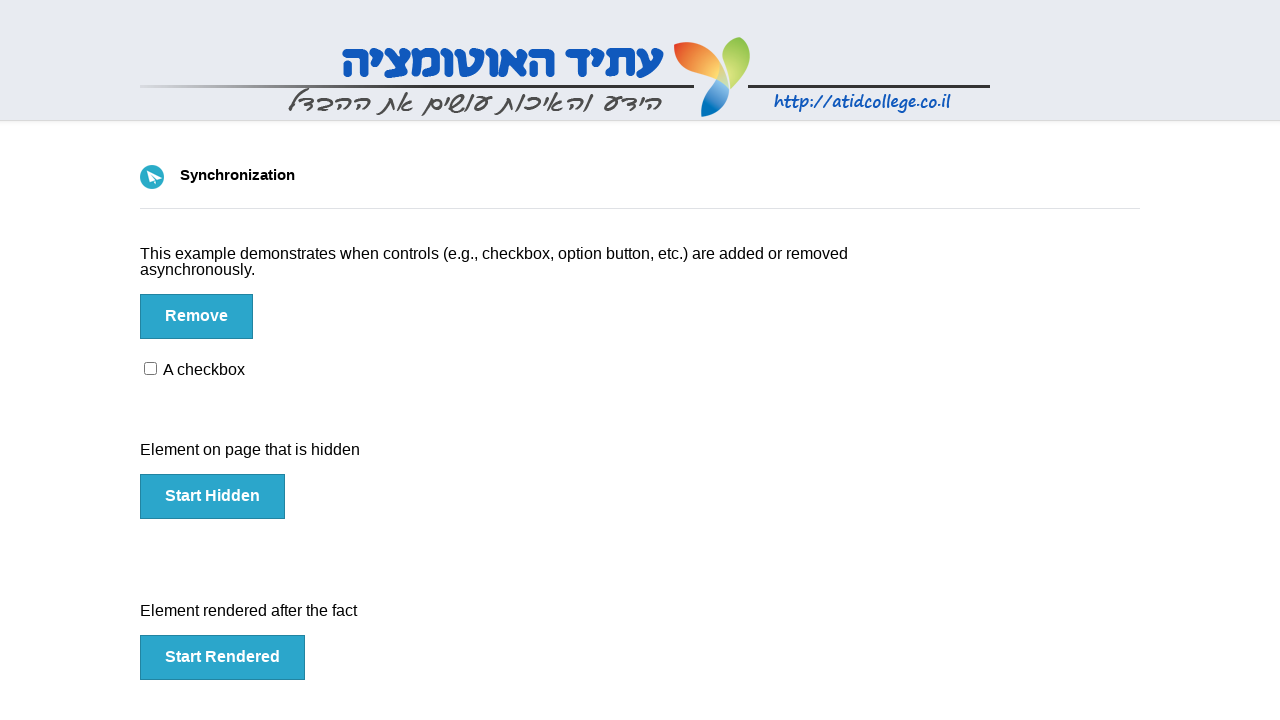

Clicked button to trigger element change at (196, 316) on #btn
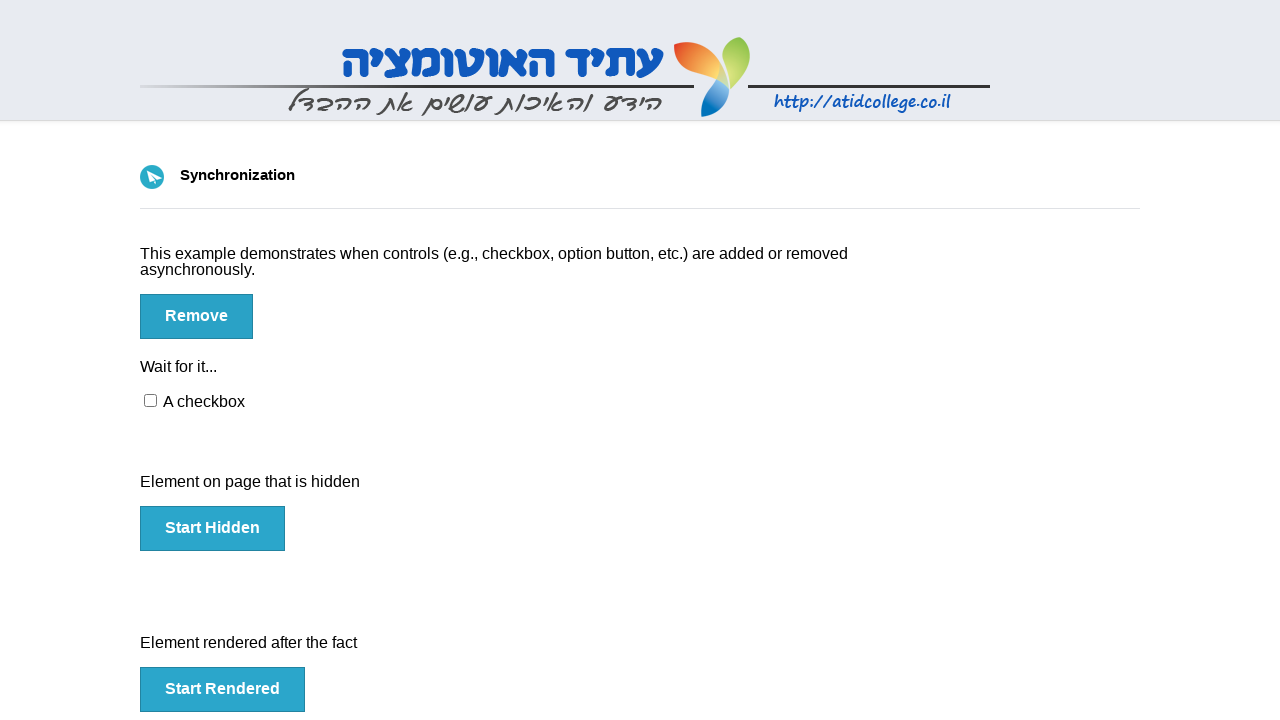

Waited 5000ms for action to complete
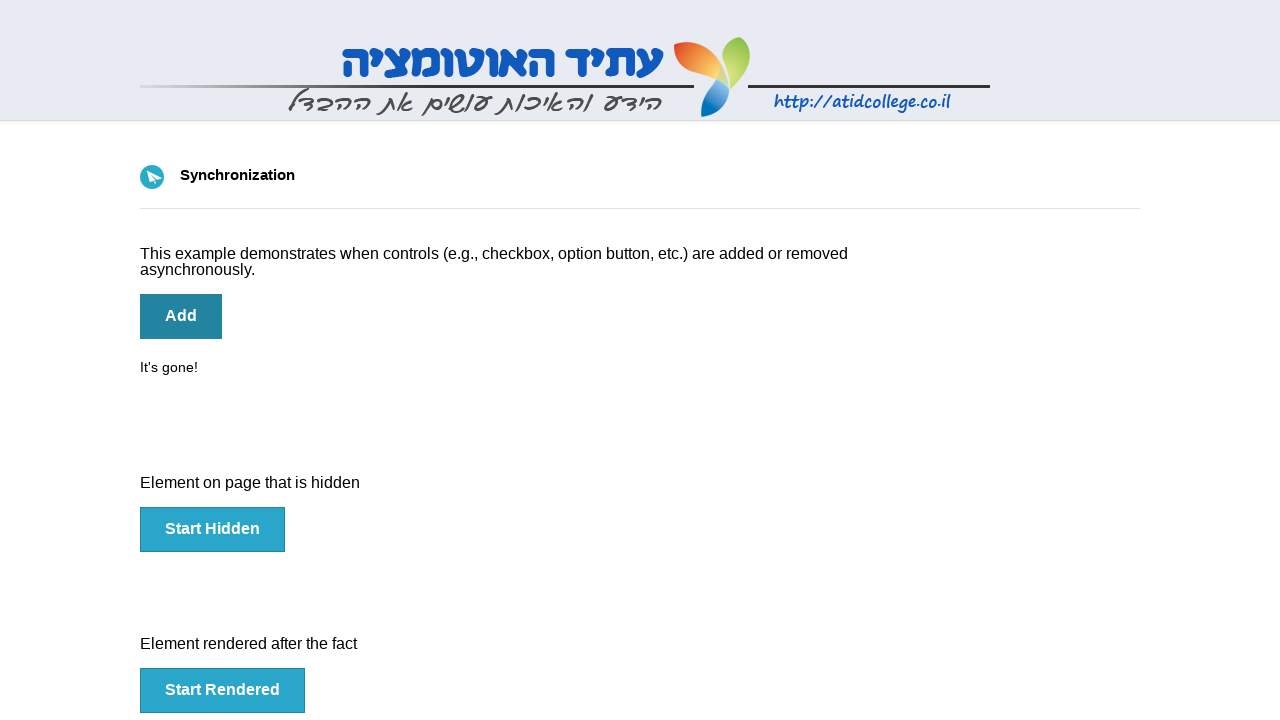

Checked if checkbox elements exist in DOM
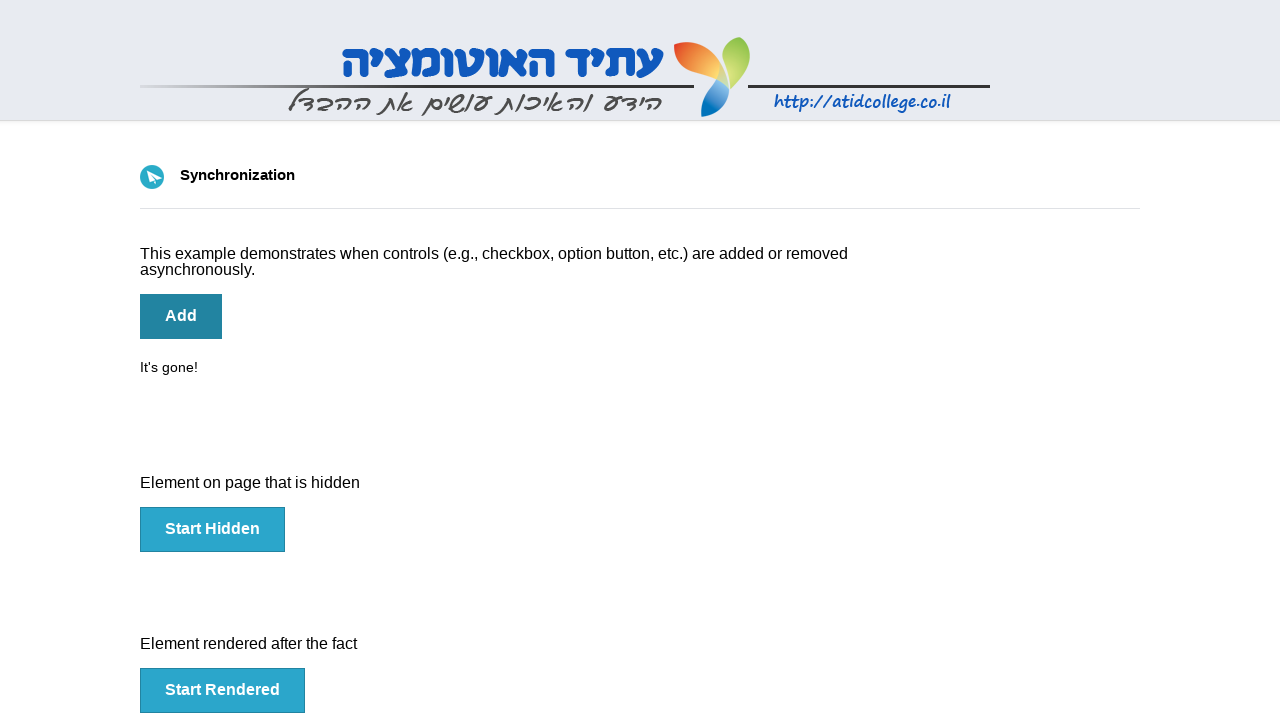

test04 Passed - Checkbox element does NOT exist on screen
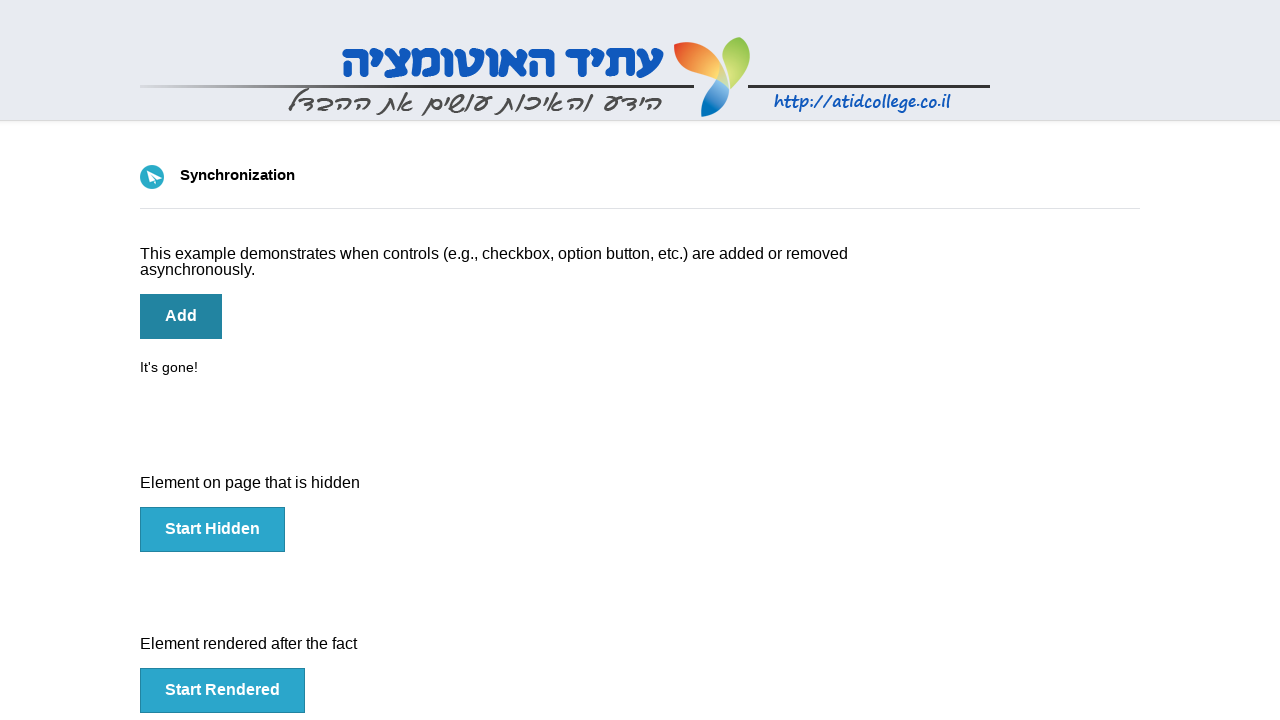

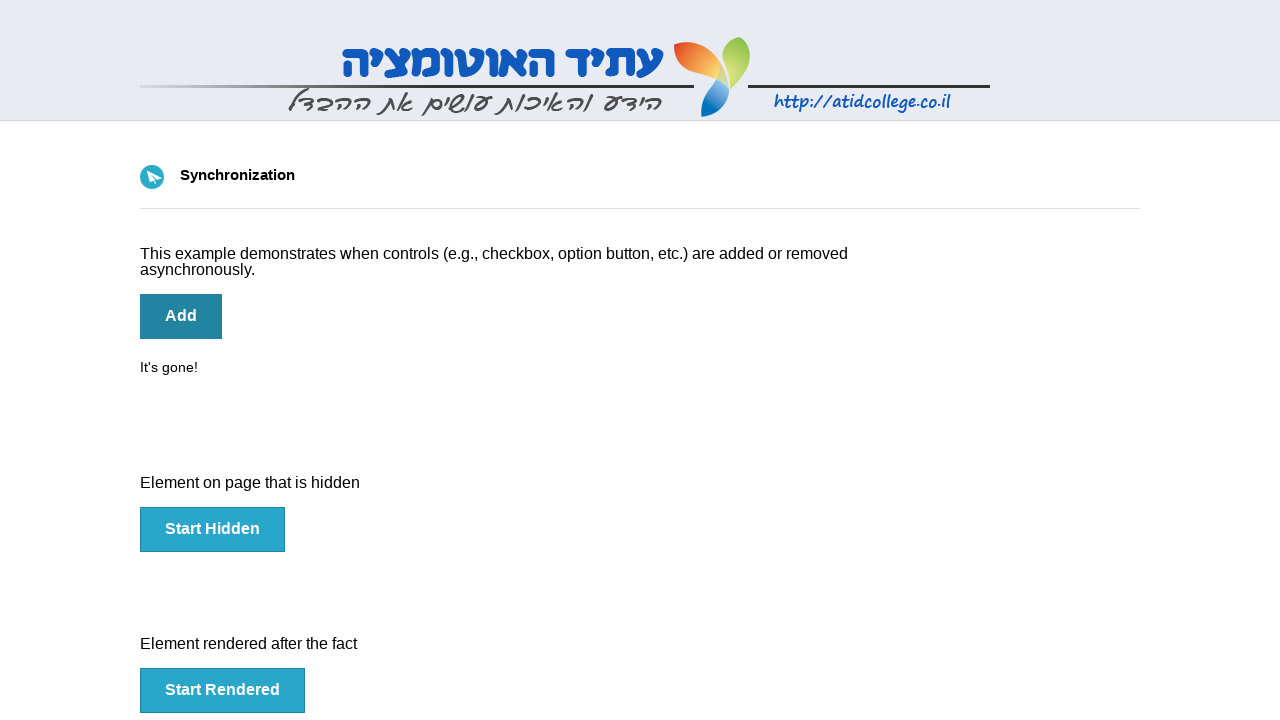